Tests clicking a network button and verifying the API response returns status 200

Starting URL: https://example.cypress.io/commands/aliasing

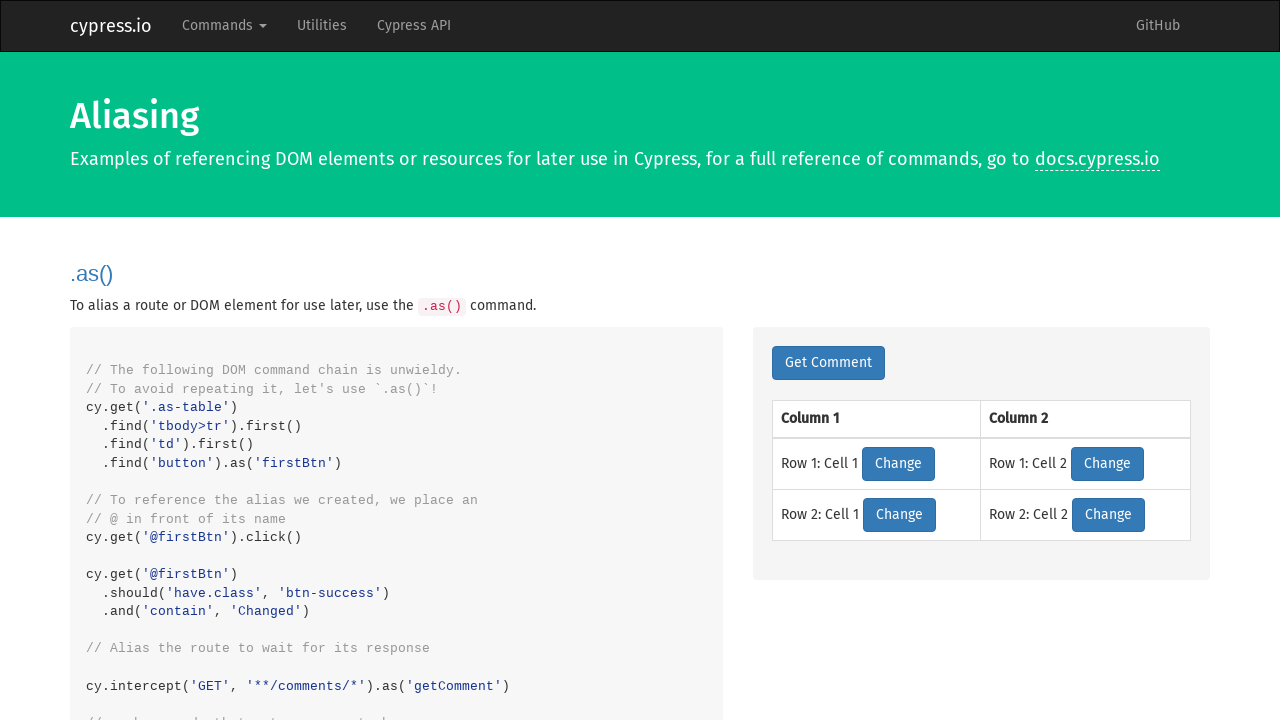

Navigated to https://example.cypress.io/commands/aliasing
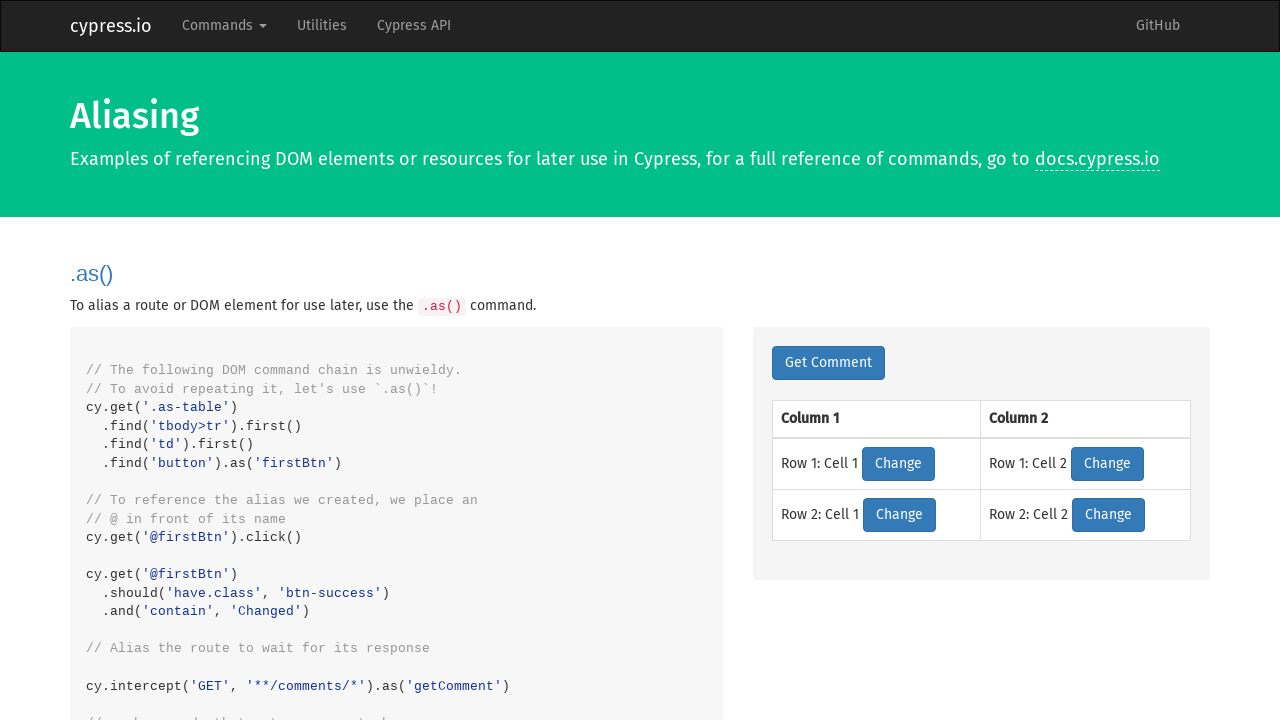

Clicked network button and intercepted API response at (828, 363) on .network-btn
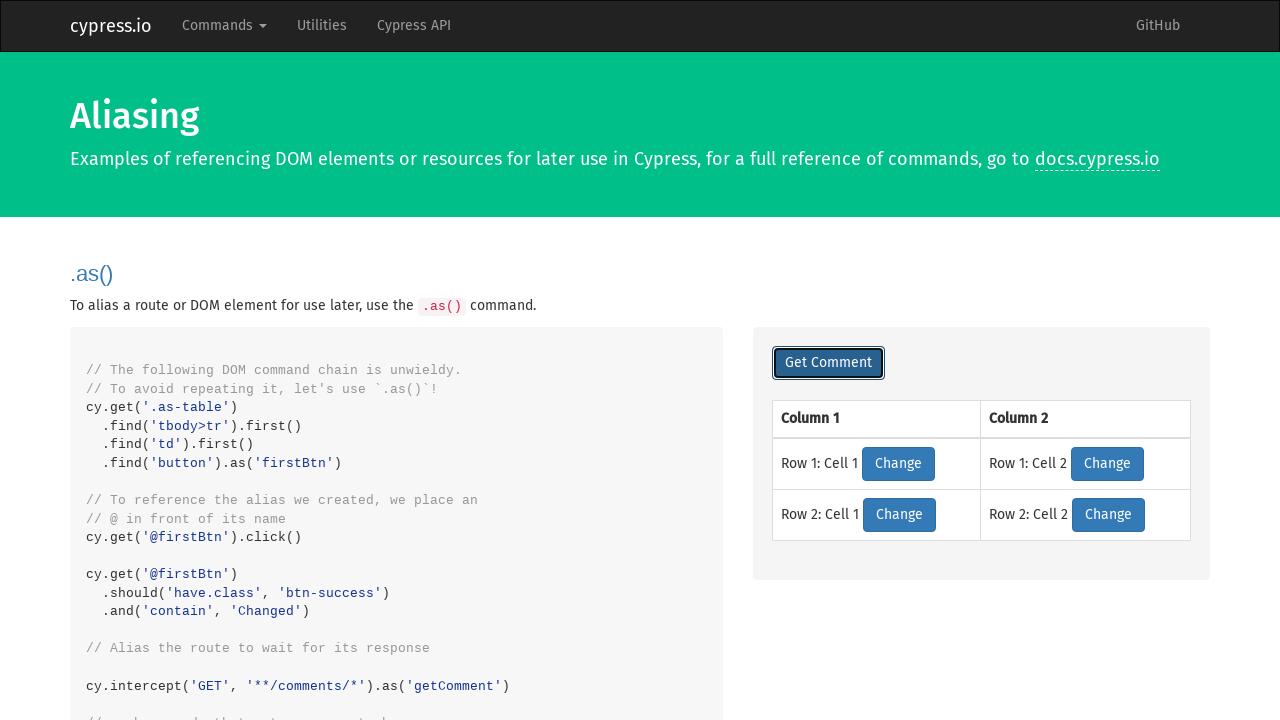

Verified API response status is 200
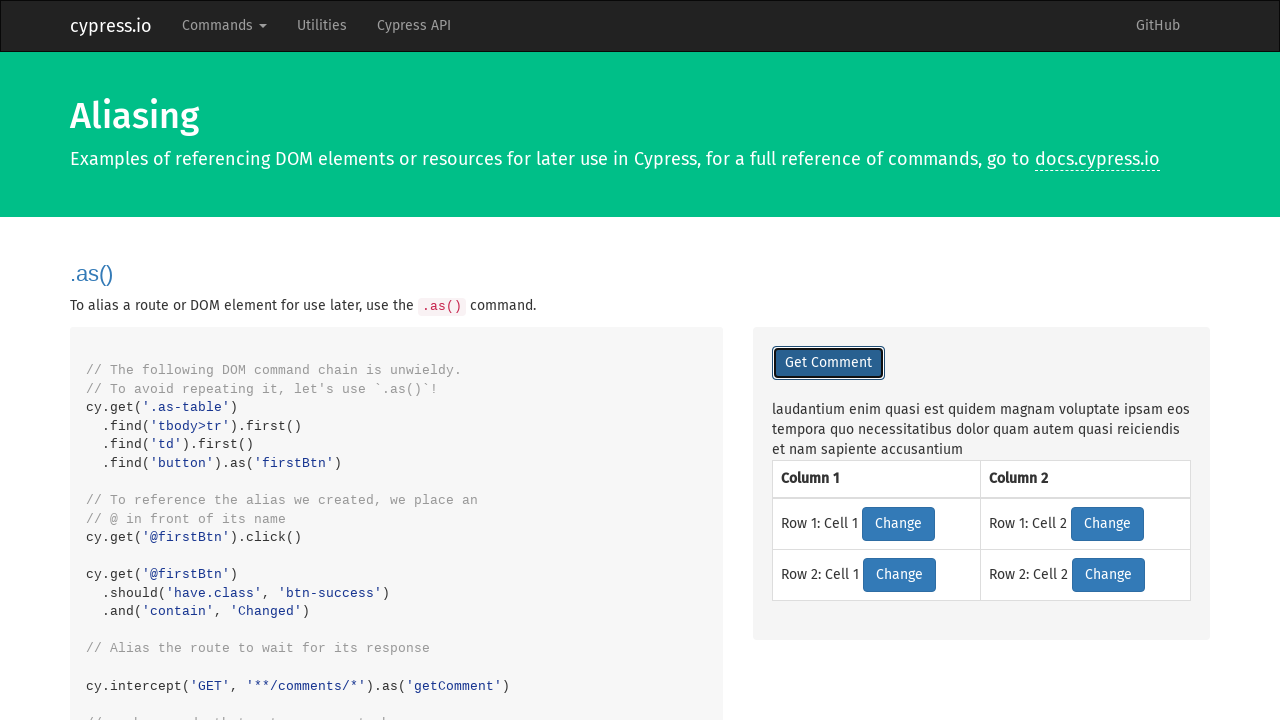

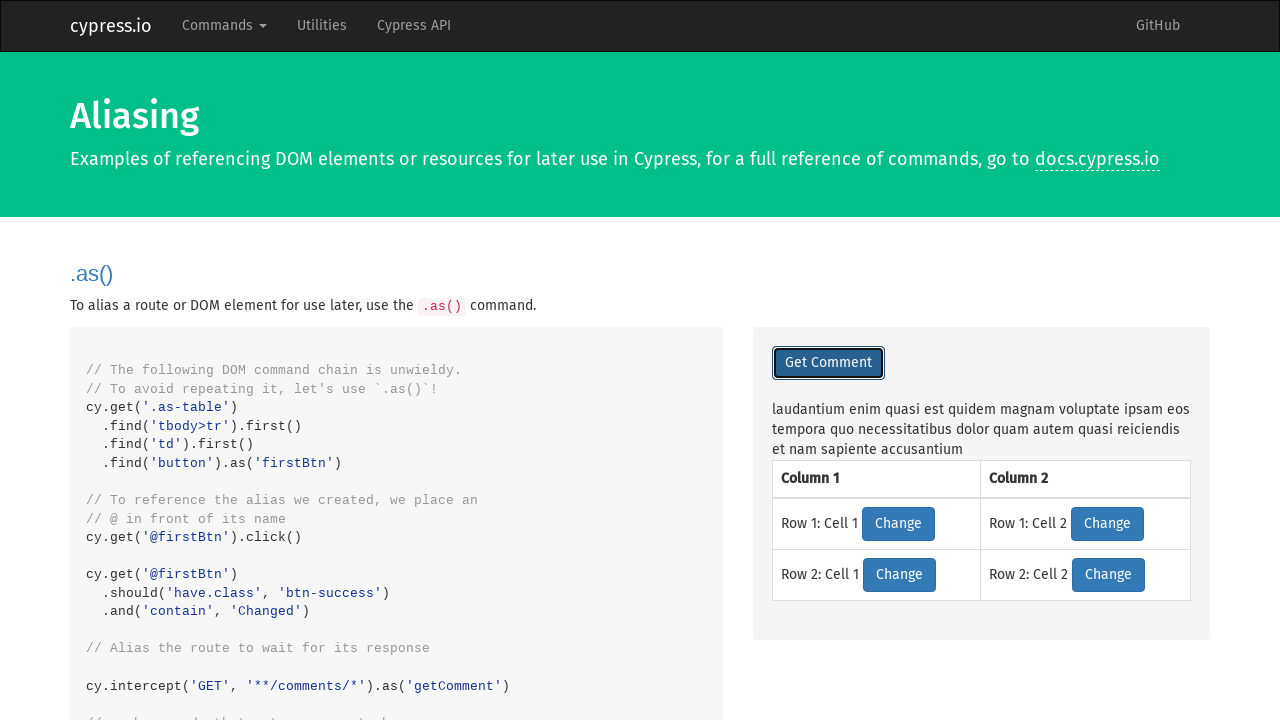